Tests a funcionário (employee) form by entering different employee IDs (1, 2, 3) and interacting with form fields

Starting URL: https://danieljairton.github.io/Projetos%20SENAI/Almoxarifado/Almoxarifado-main/index.html

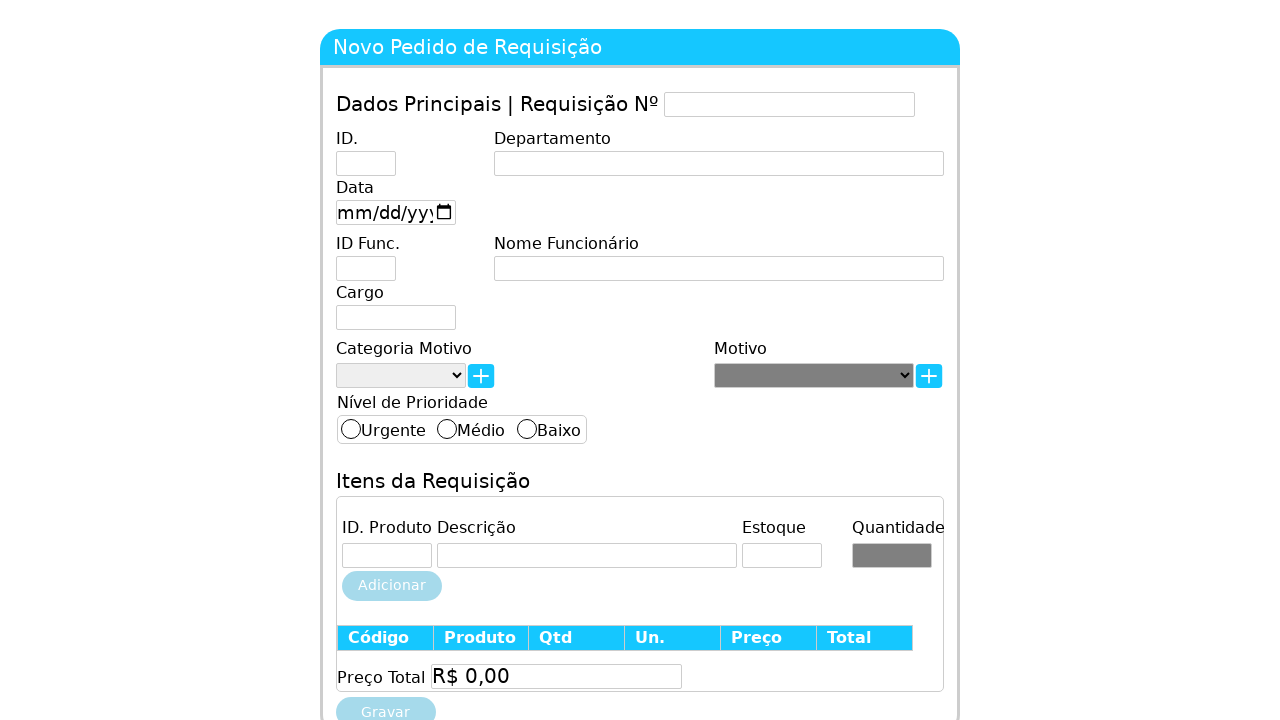

Set viewport size to 945x1012
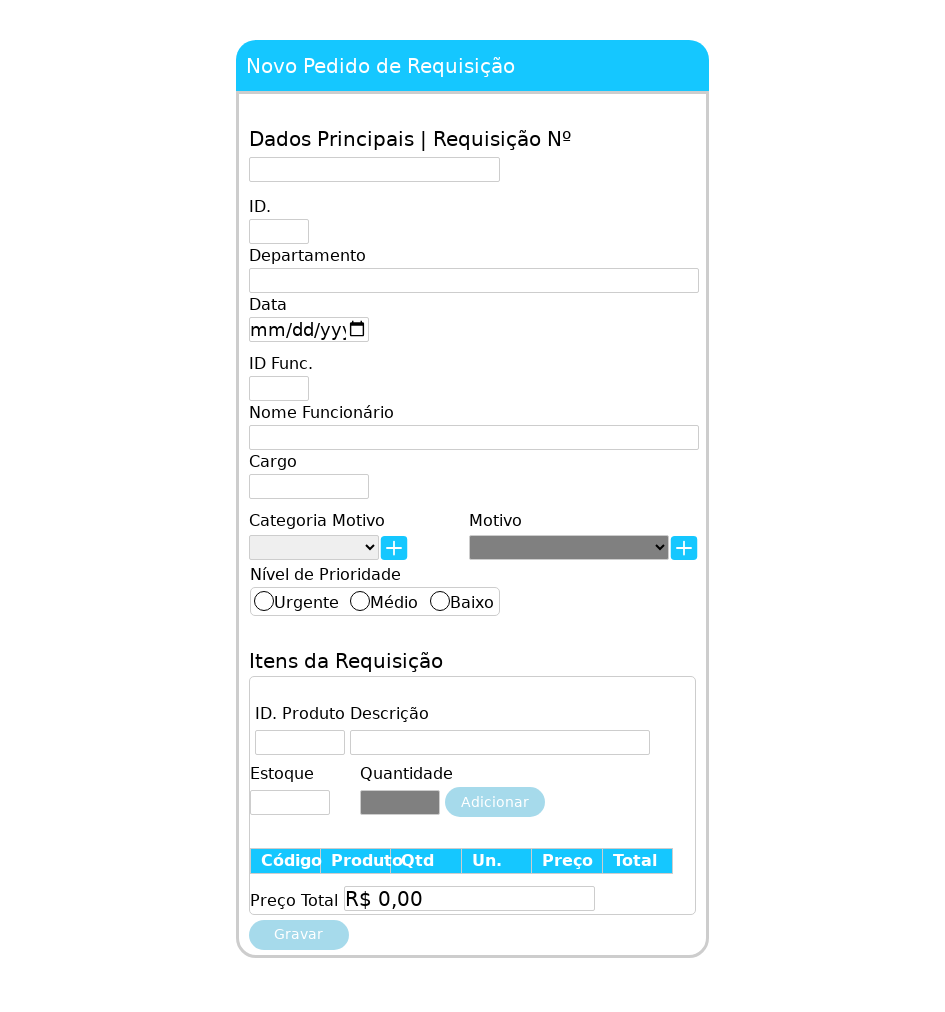

Clicked on employee ID field at (279, 388) on #idFuncionario
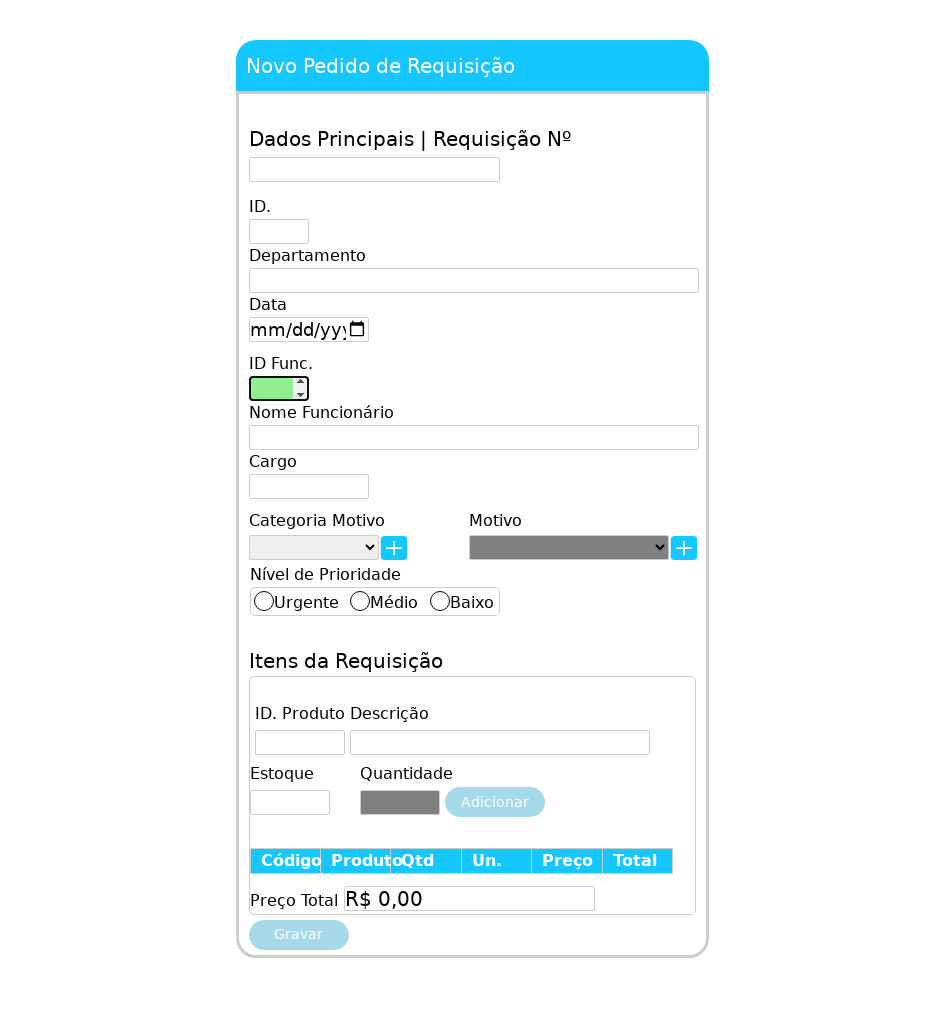

Entered employee ID '1' on #idFuncionario
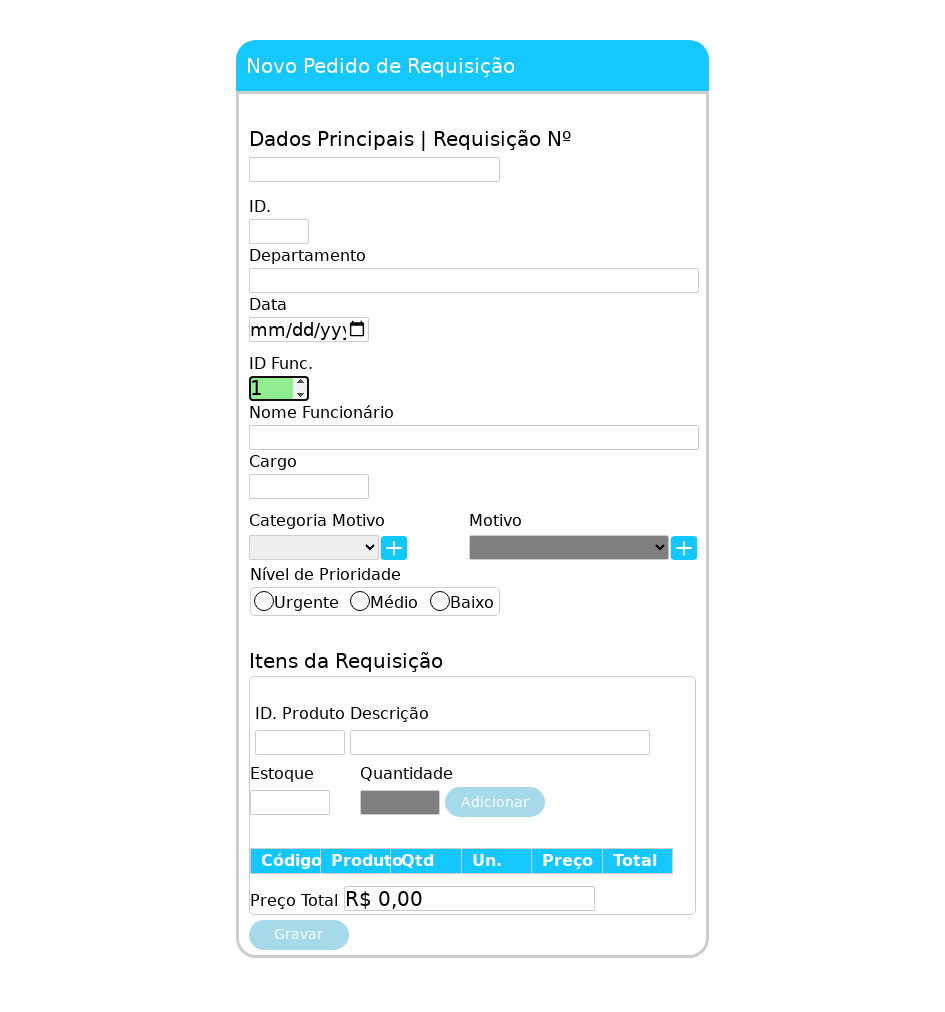

Clicked on grupo5 span element at (474, 413) on .grupo5 > span
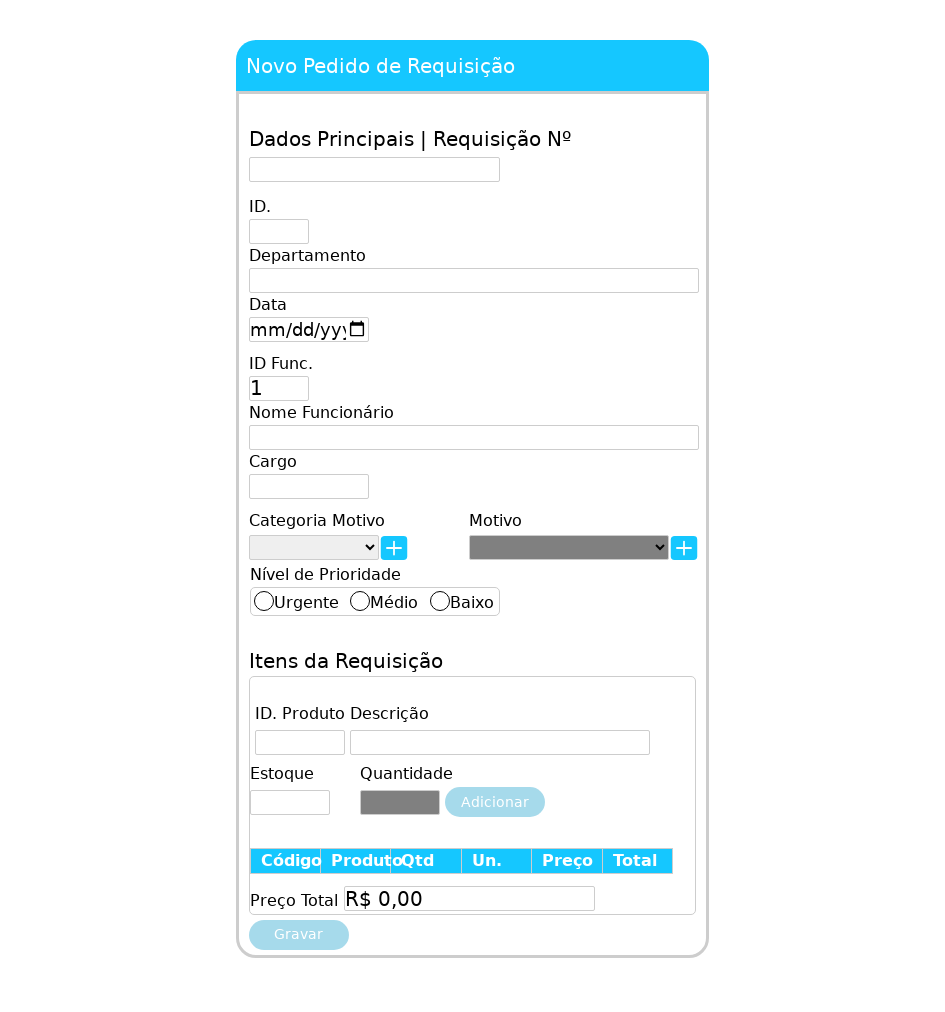

Clicked on employee ID field at (279, 388) on #idFuncionario
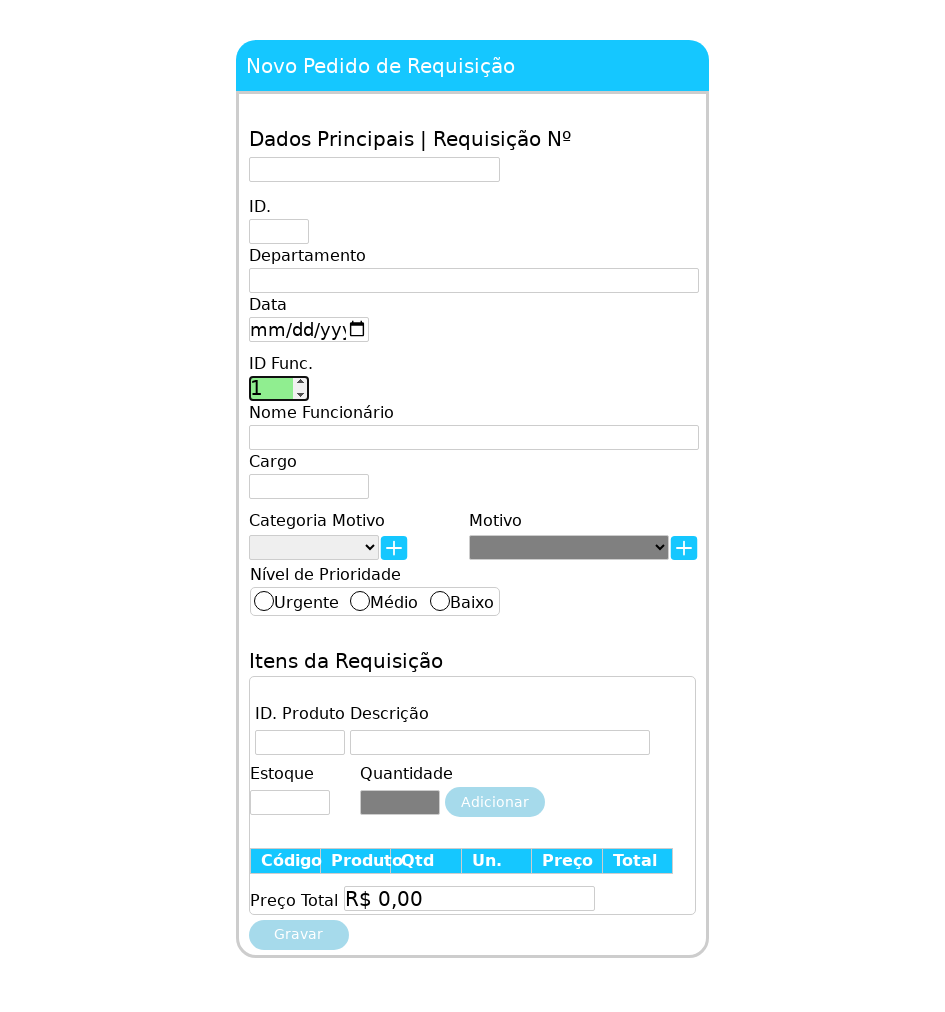

Entered employee ID '2' on #idFuncionario
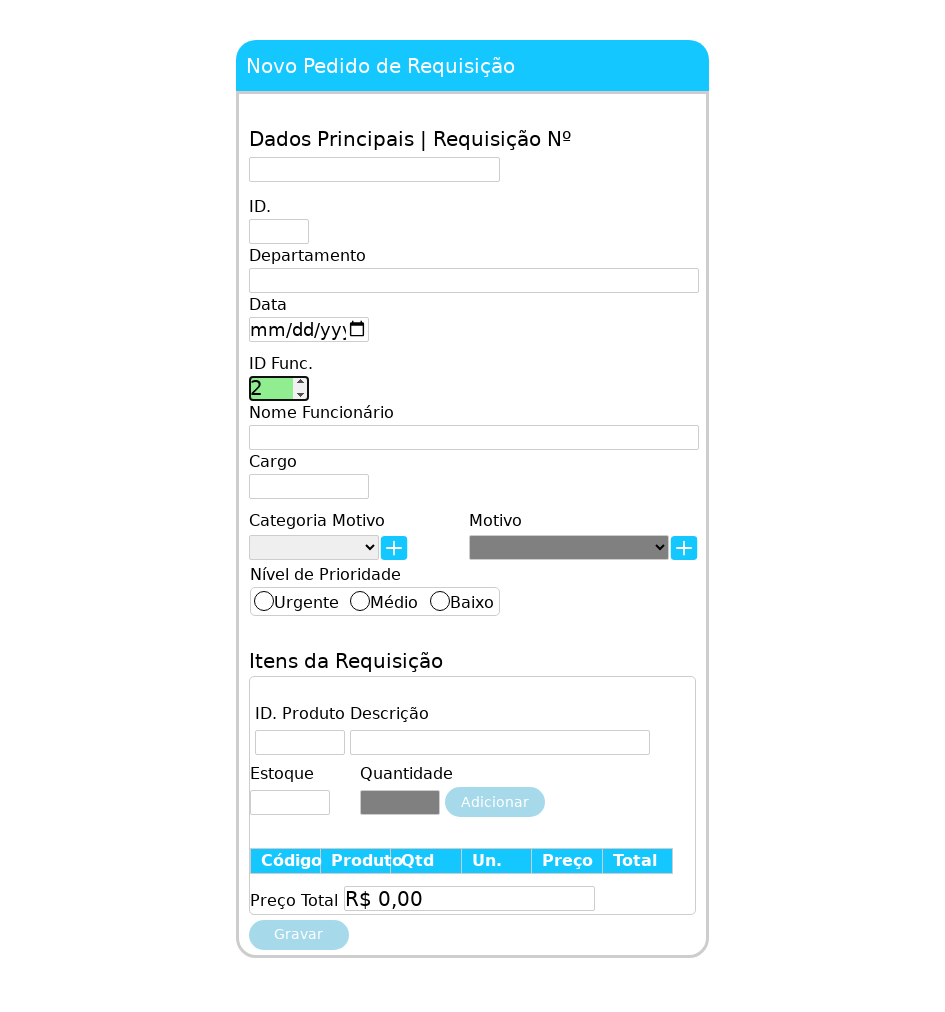

Clicked on employee name field at (474, 437) on #NomeFuncionario
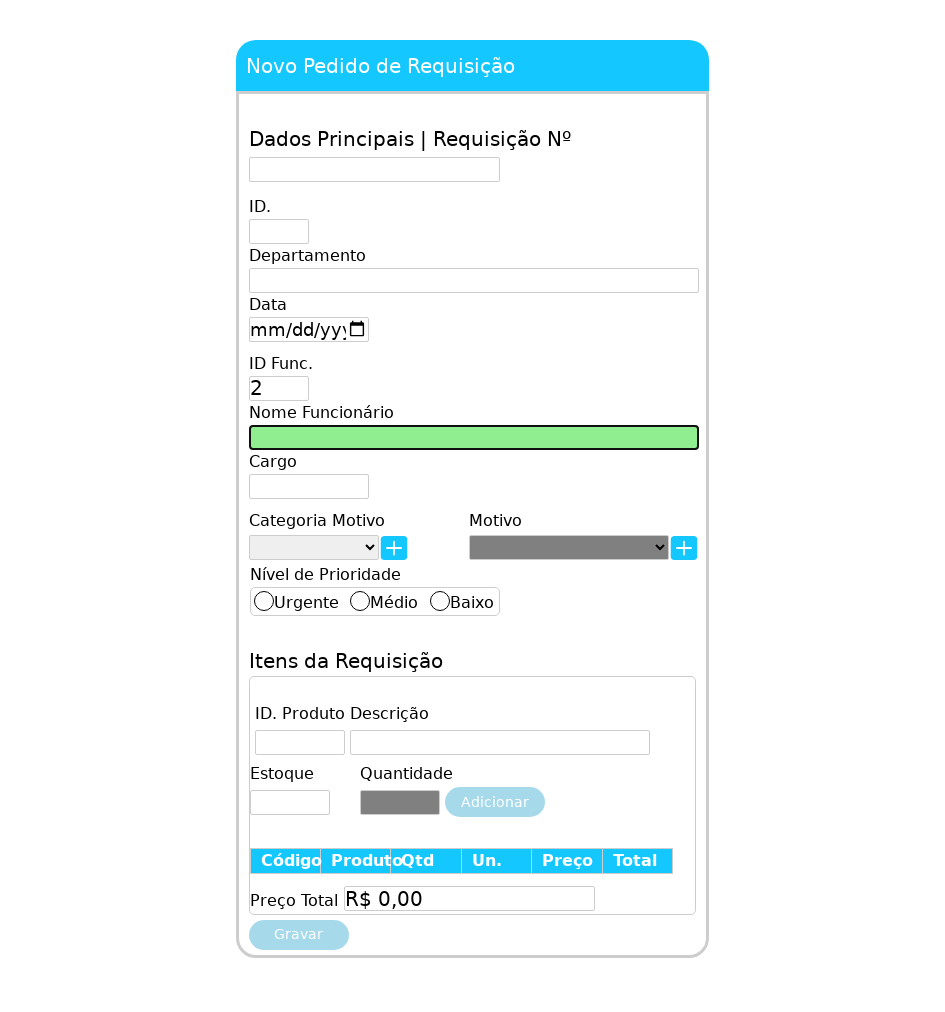

Clicked on employee ID field at (279, 388) on #idFuncionario
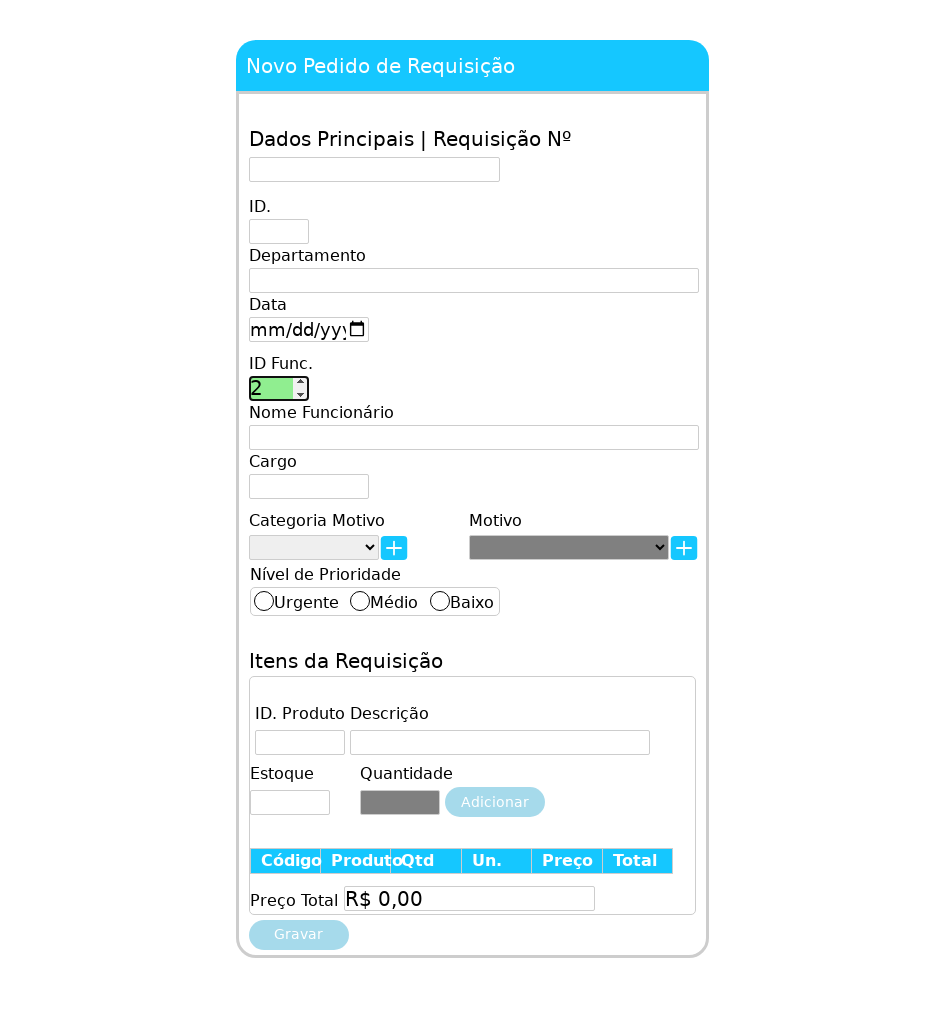

Entered employee ID '3' on #idFuncionario
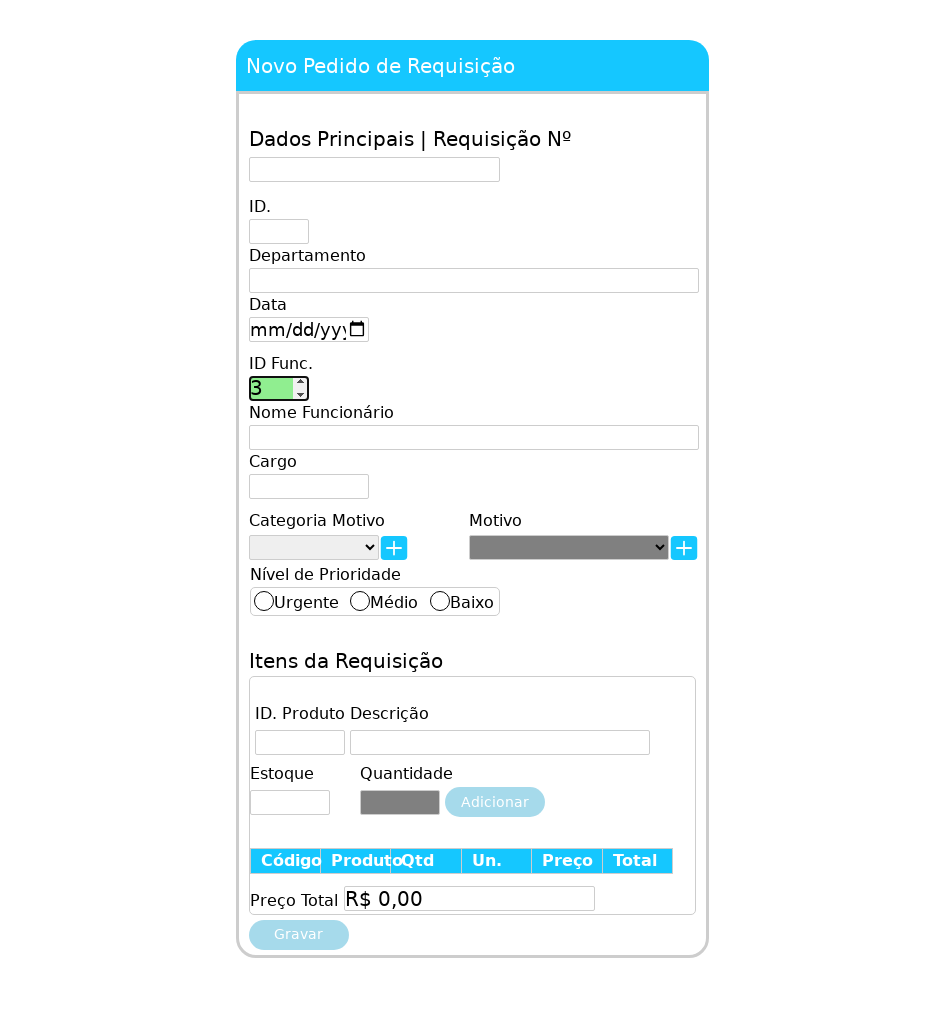

Clicked on employee name field at (474, 437) on #NomeFuncionario
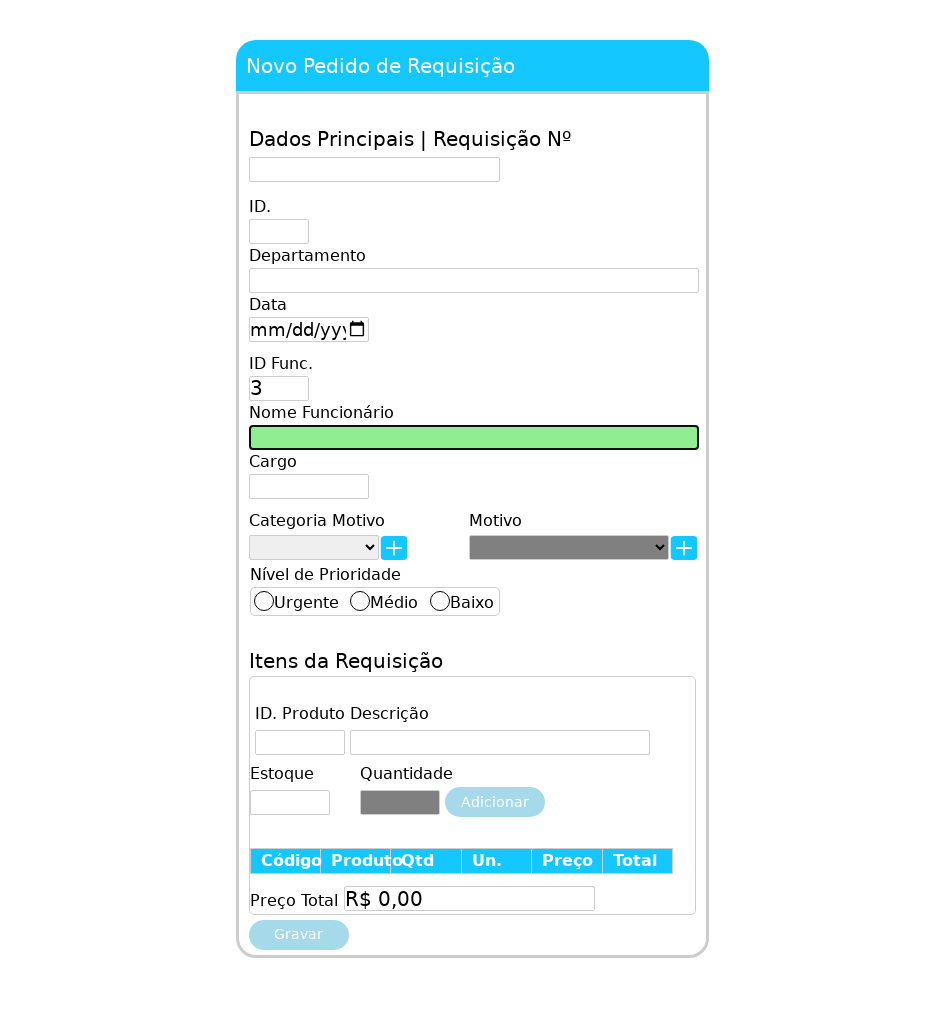

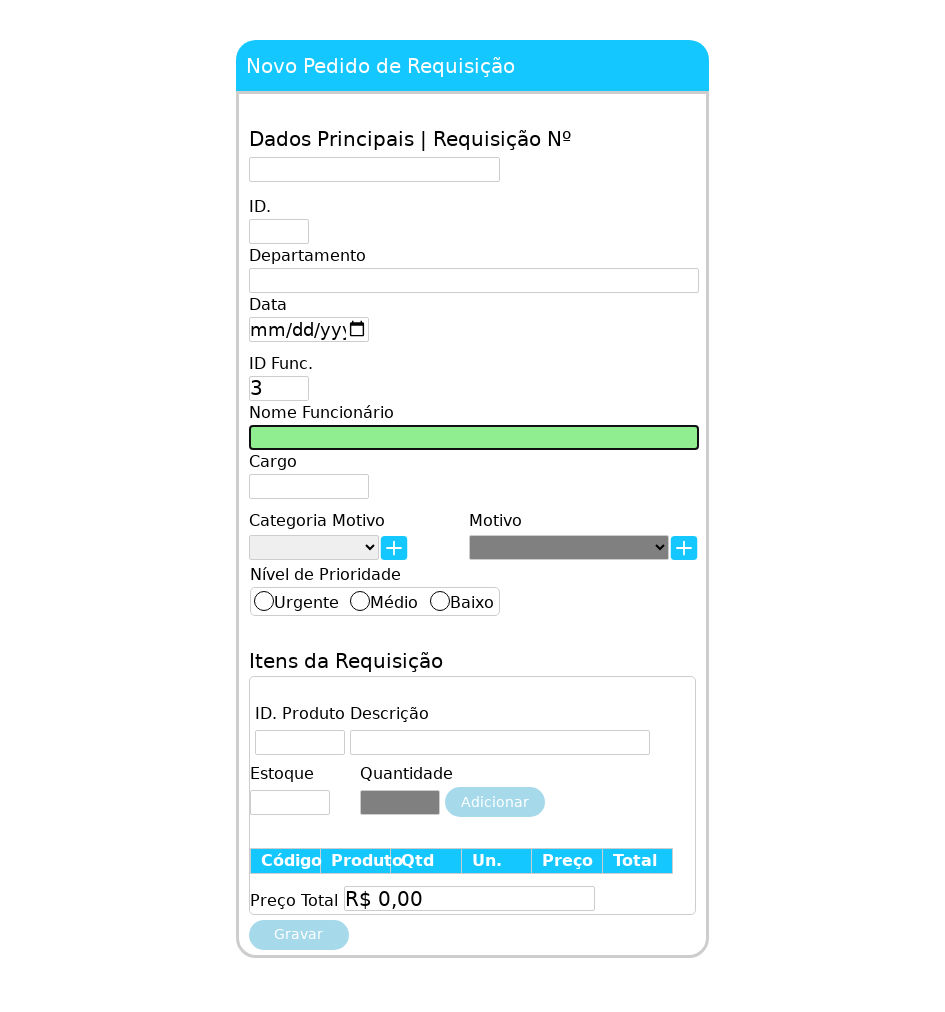